Tests alert acceptance and mathematical calculation form submission by clicking a button, accepting an alert, reading a value, calculating a result, and submitting it

Starting URL: http://suninjuly.github.io/alert_accept.html

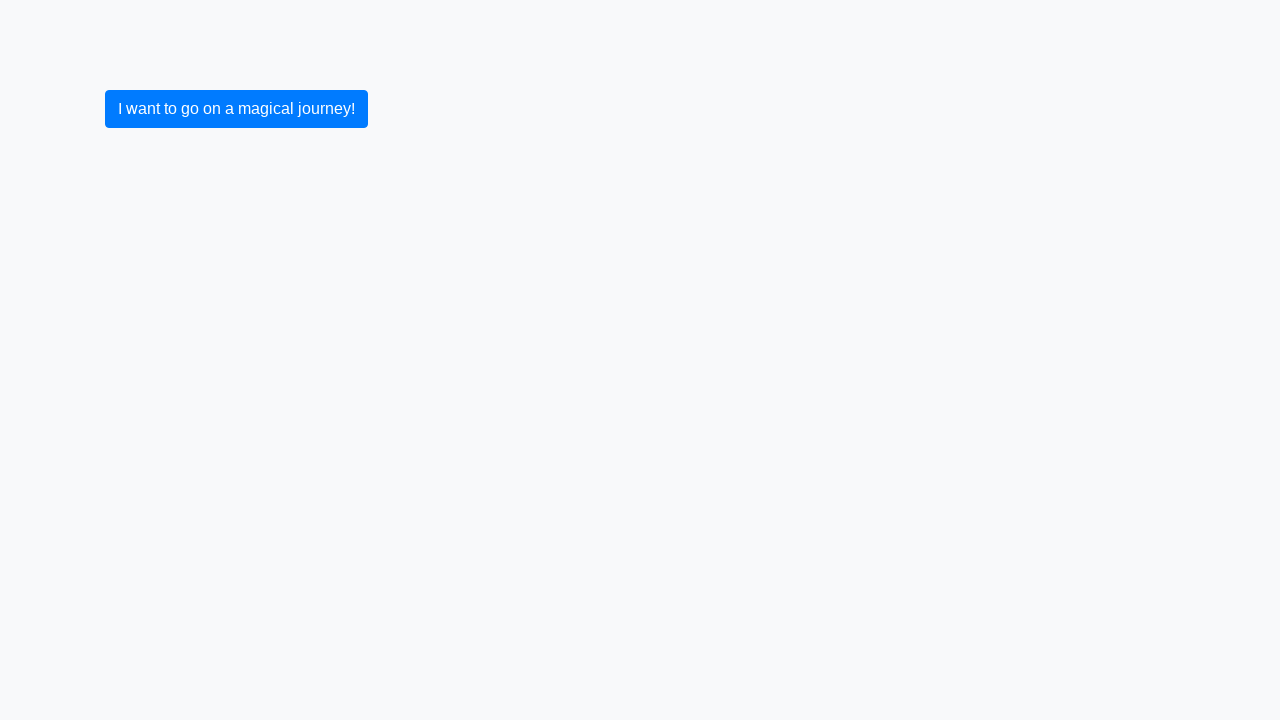

Clicked button to trigger alert dialog at (236, 109) on button.btn
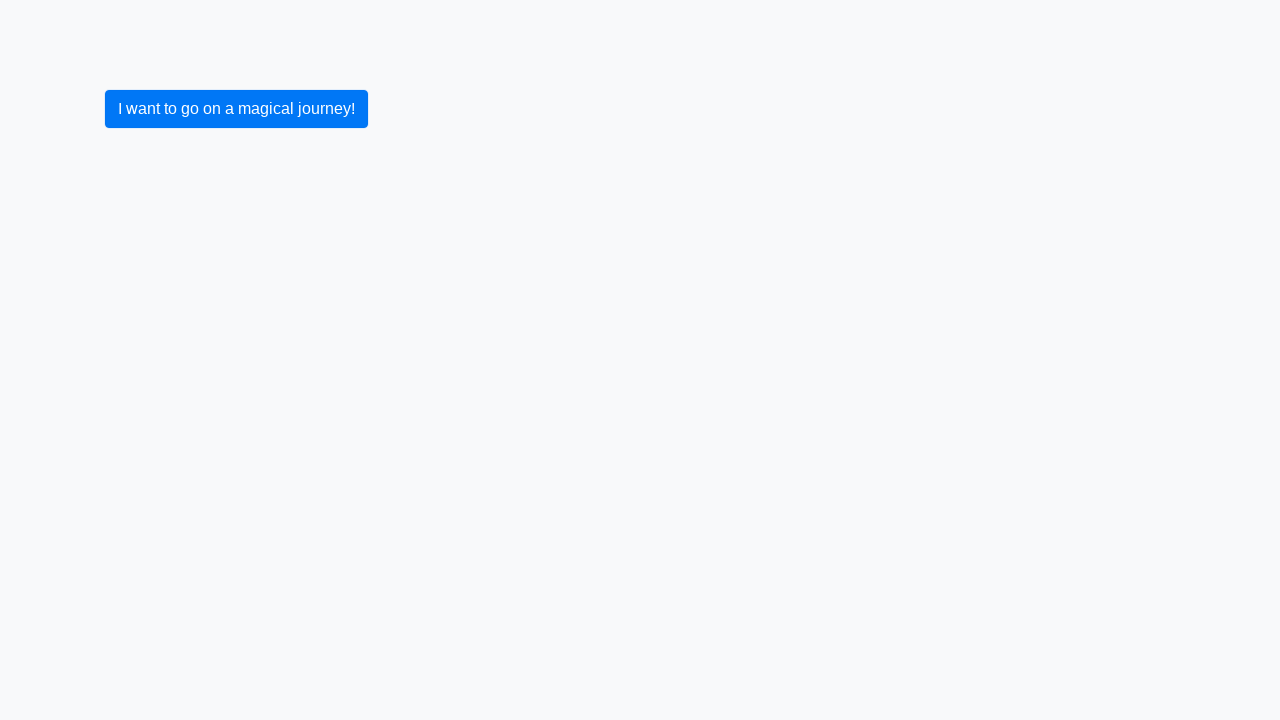

Accepted alert dialog and re-clicked button at (236, 109) on button.btn
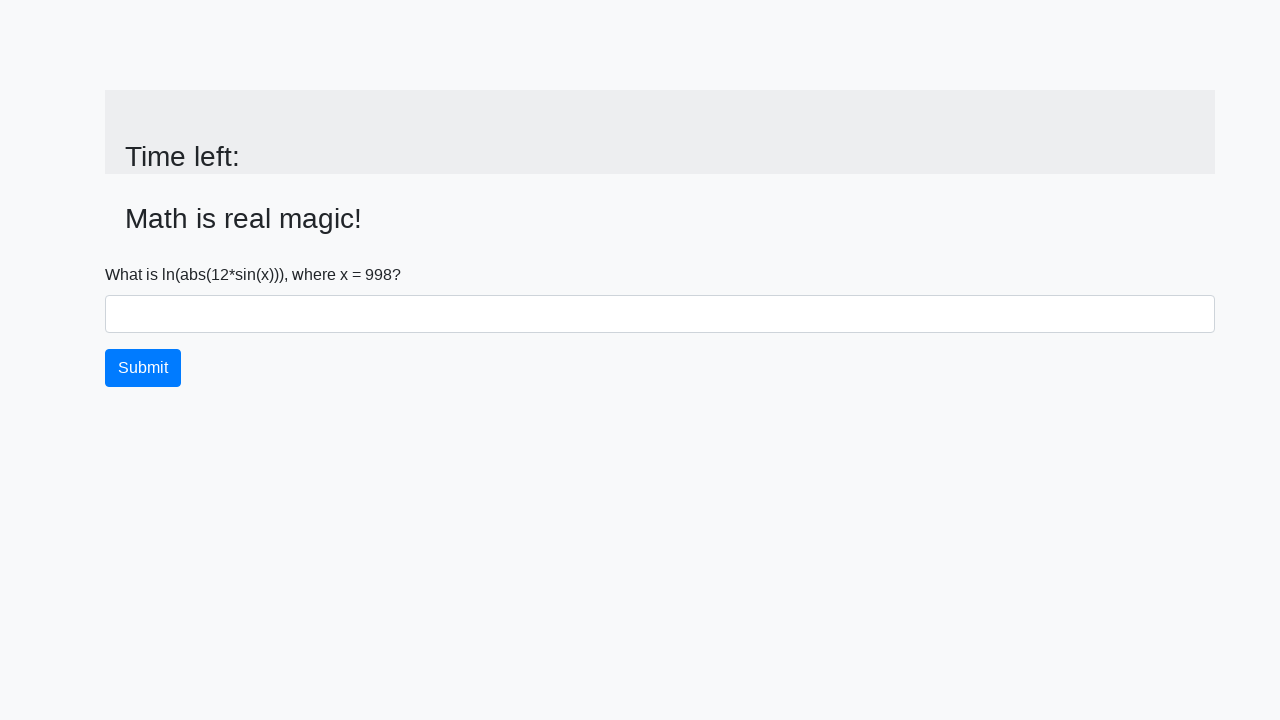

Read value from input field: 998
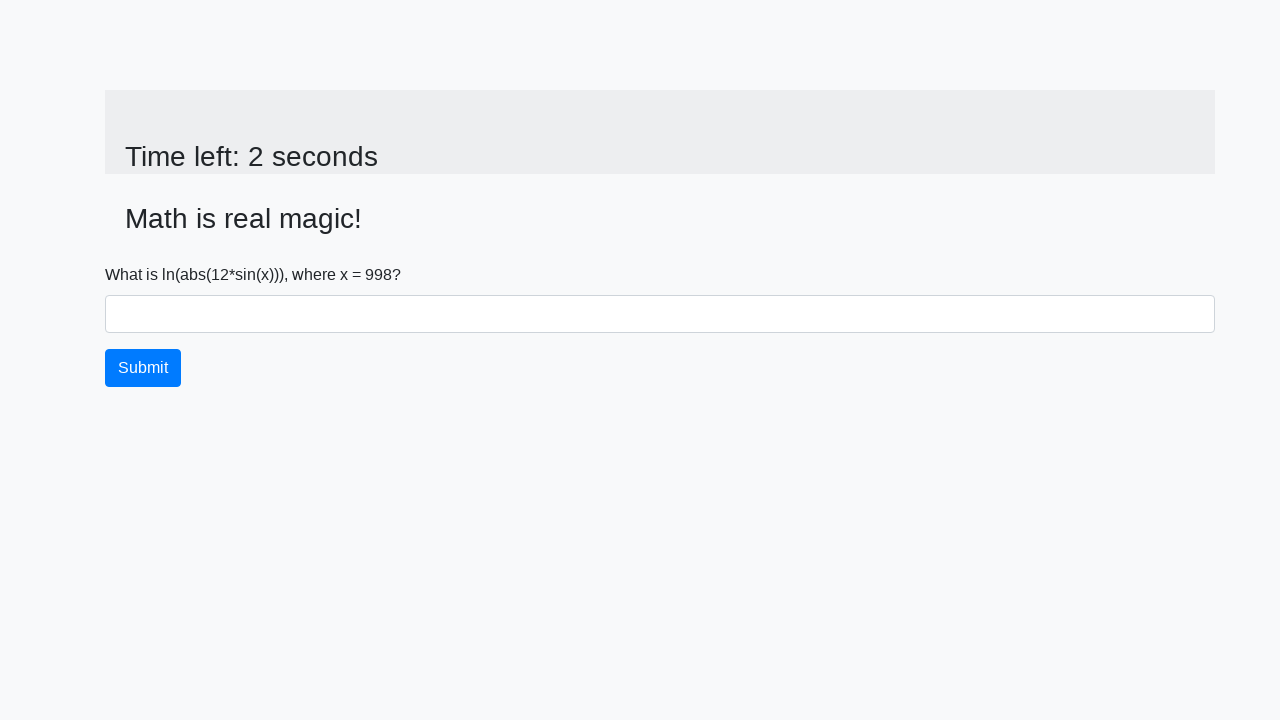

Calculated mathematical result: 2.3288060807931608
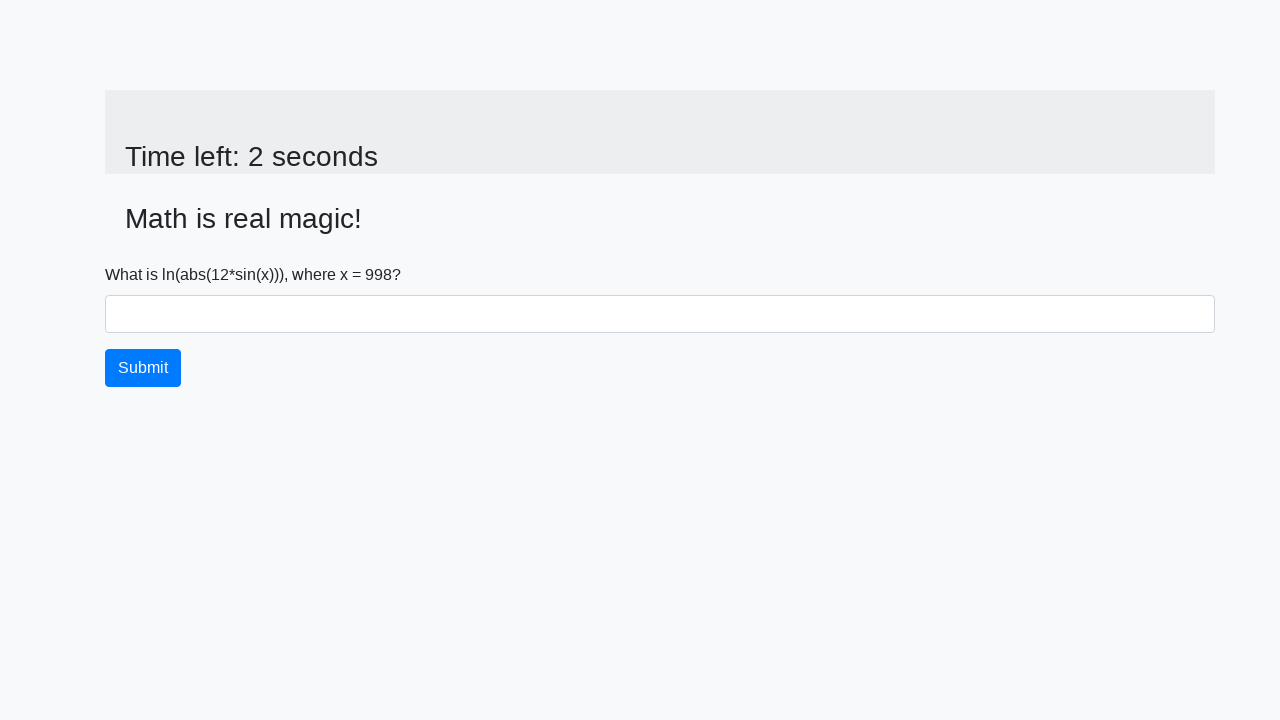

Filled answer field with calculated result on #answer
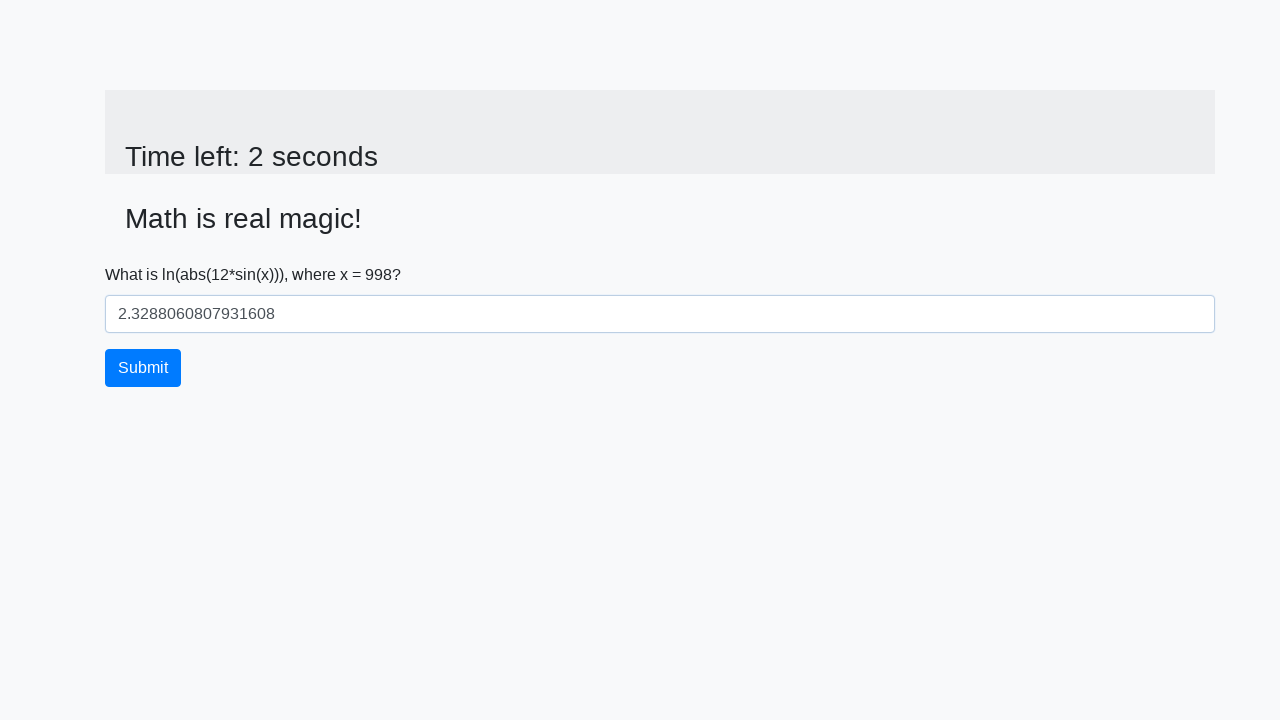

Clicked button to submit form at (143, 368) on button.btn
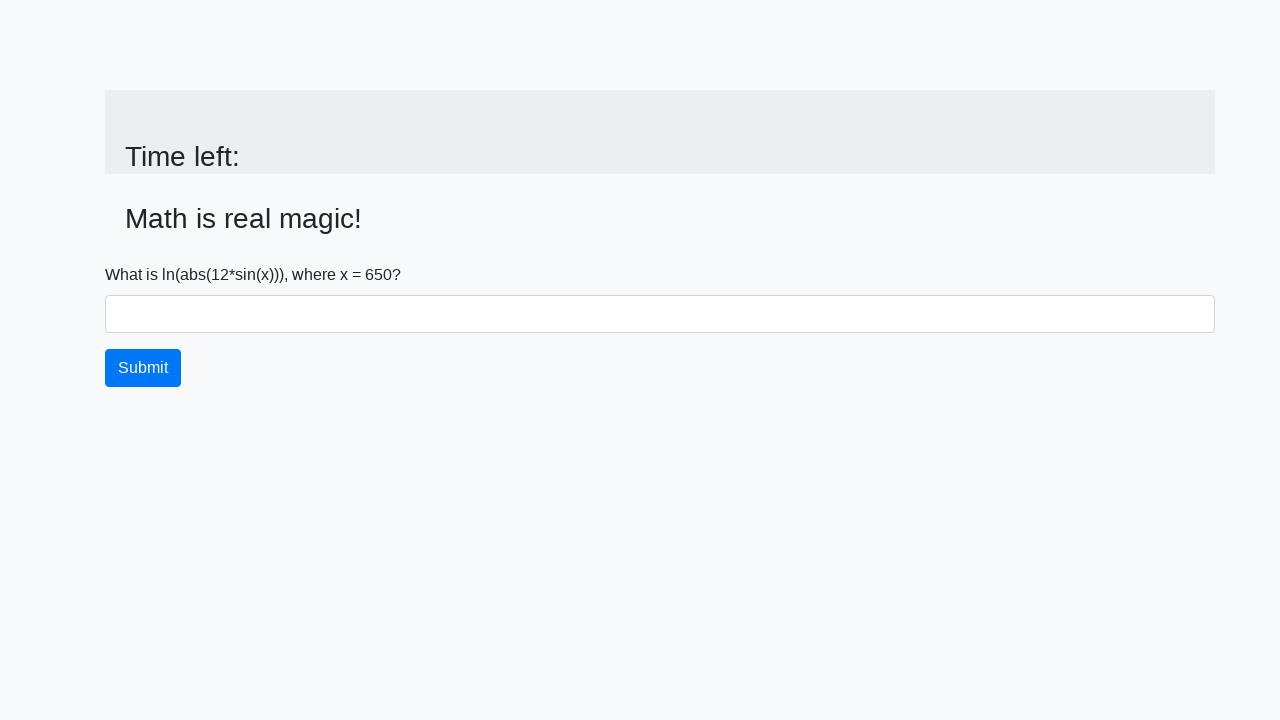

Accepted final alert dialog
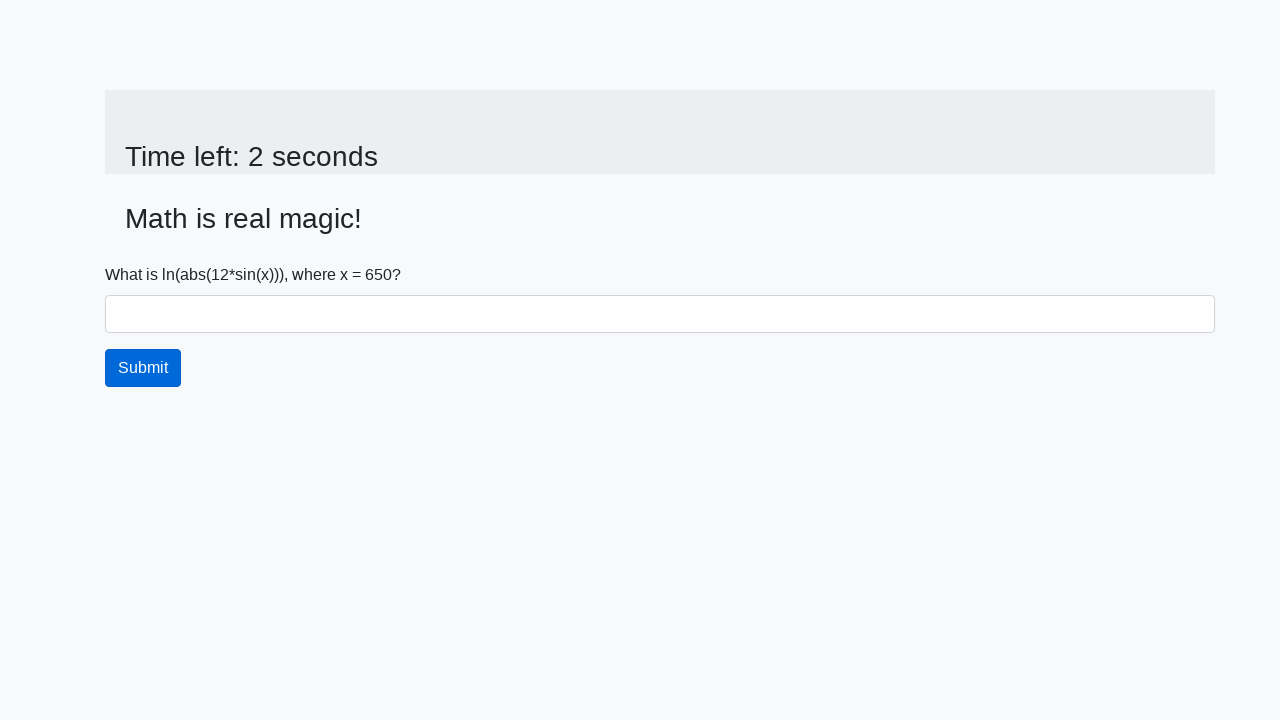

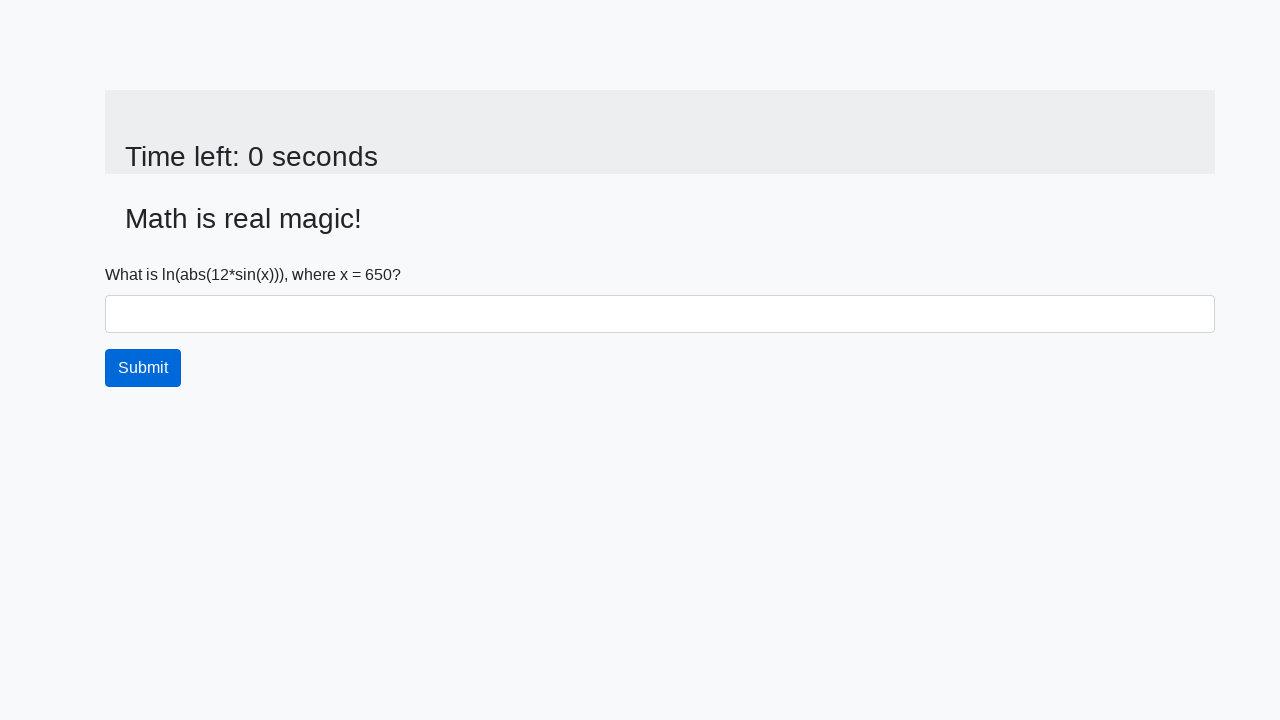